Tests a complete e-commerce checkout flow including adding an item to cart, proceeding to checkout, applying a promo code, selecting a country from dropdown, and placing an order.

Starting URL: https://rahulshettyacademy.com/seleniumPractise/#/

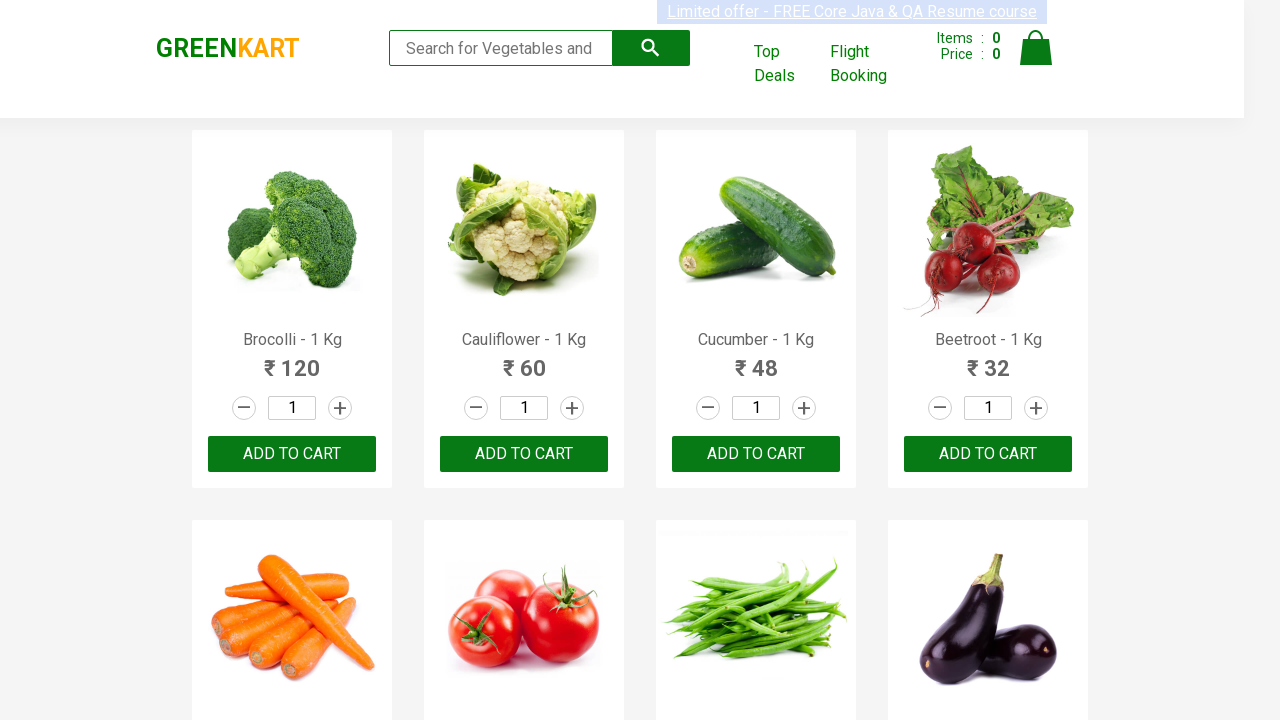

Clicked add to cart button for first product at (292, 454) on xpath=//body[1]/div[1]/div[1]/div[1]/div[1]/div[1]/div[3]/button[1]
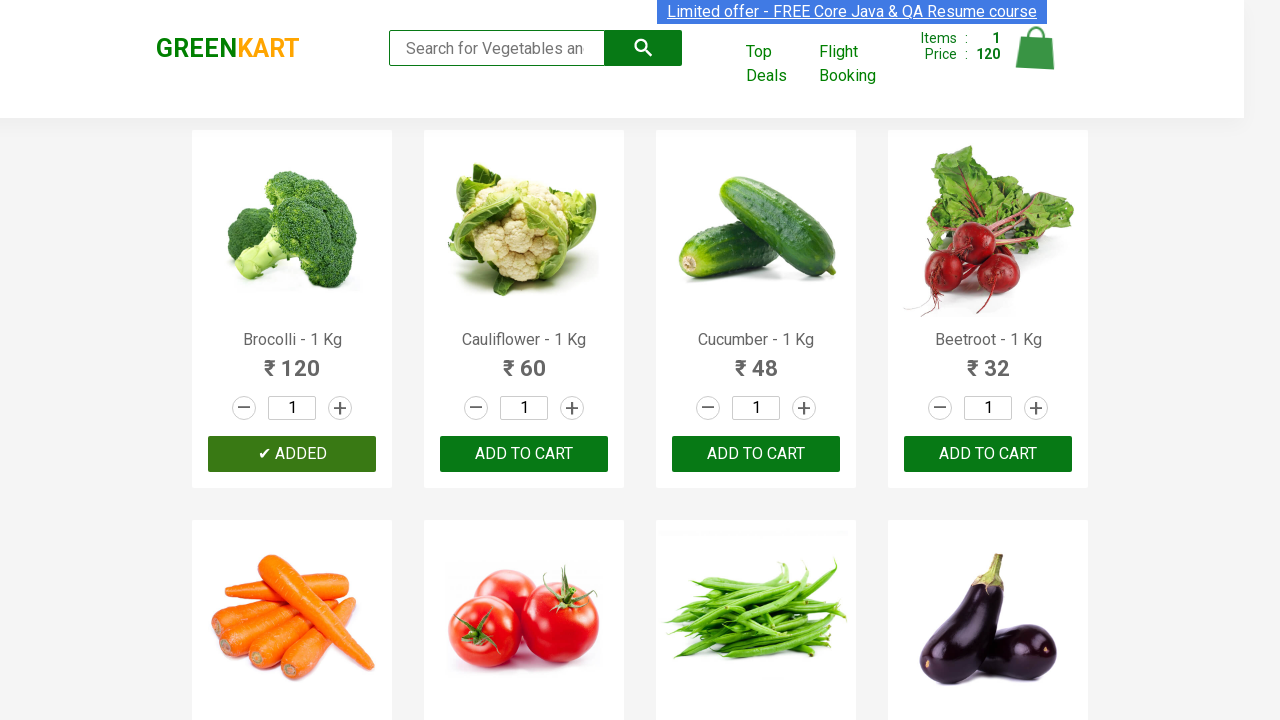

Waited 2 seconds for cart to update
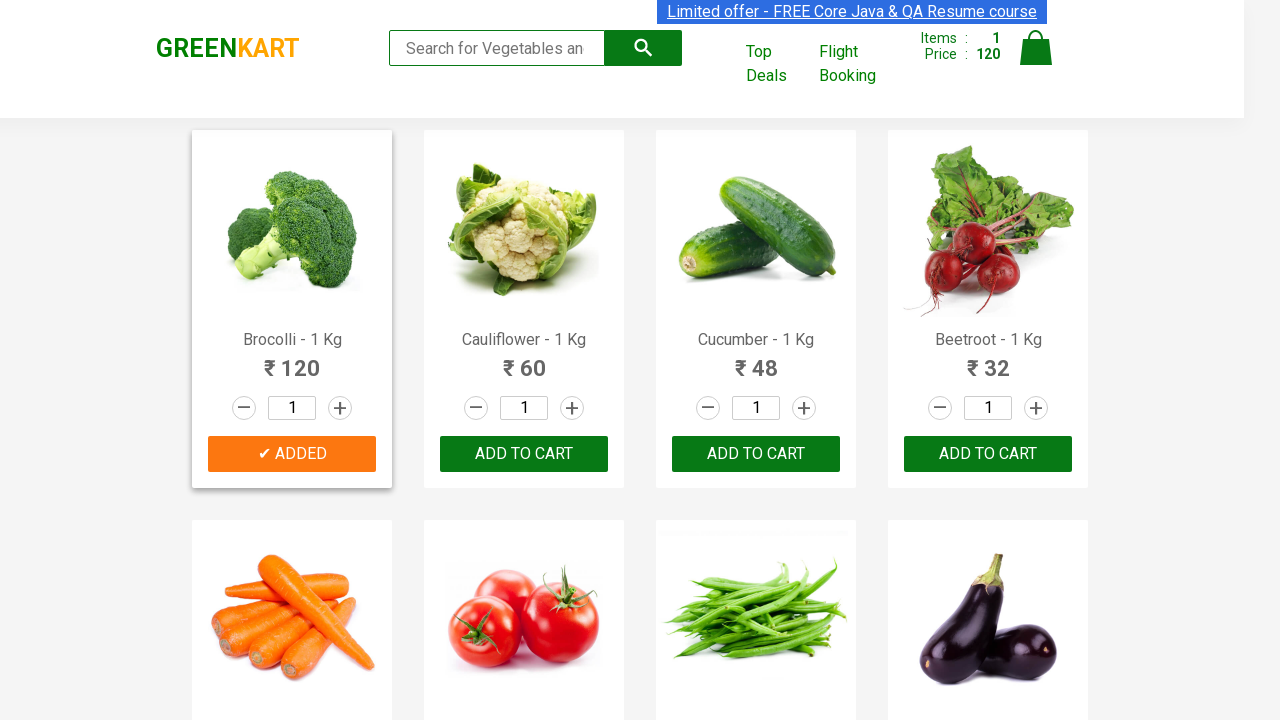

Clicked cart icon to view cart at (1036, 48) on img[alt='Cart']
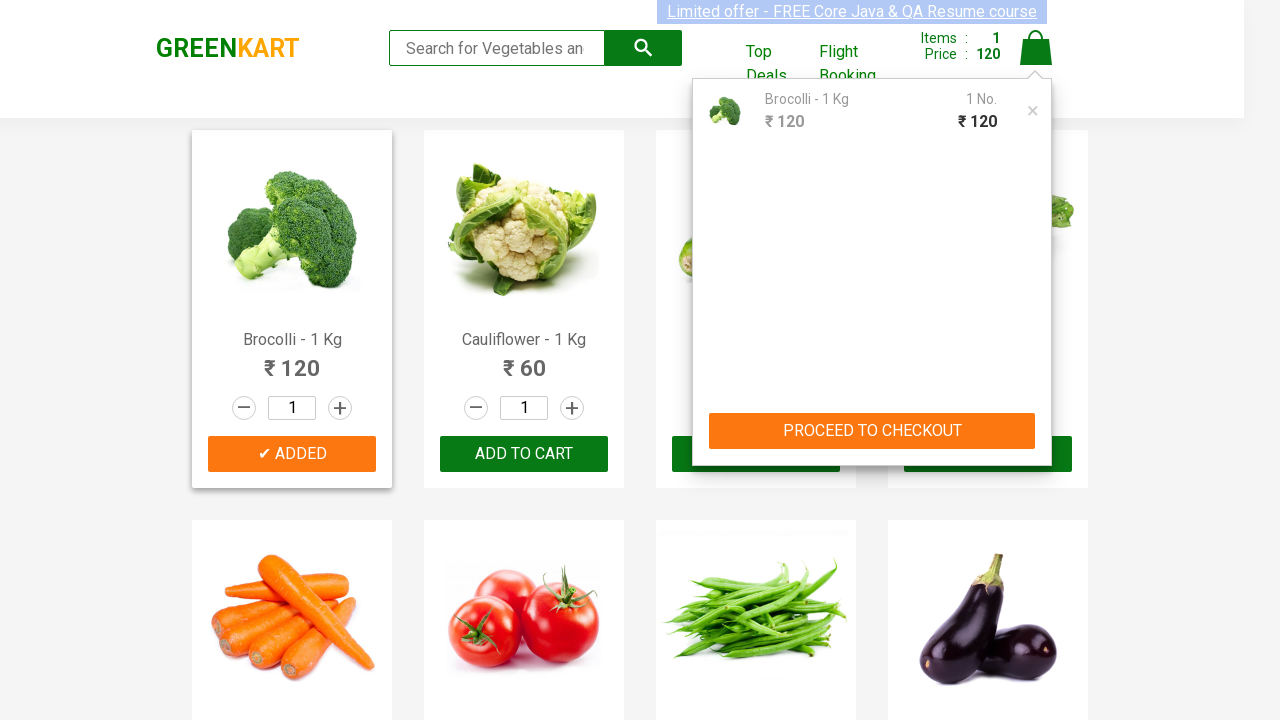

Clicked proceed to checkout button at (872, 431) on xpath=//button[contains(text(),'PROCEED TO CHECKOUT')]
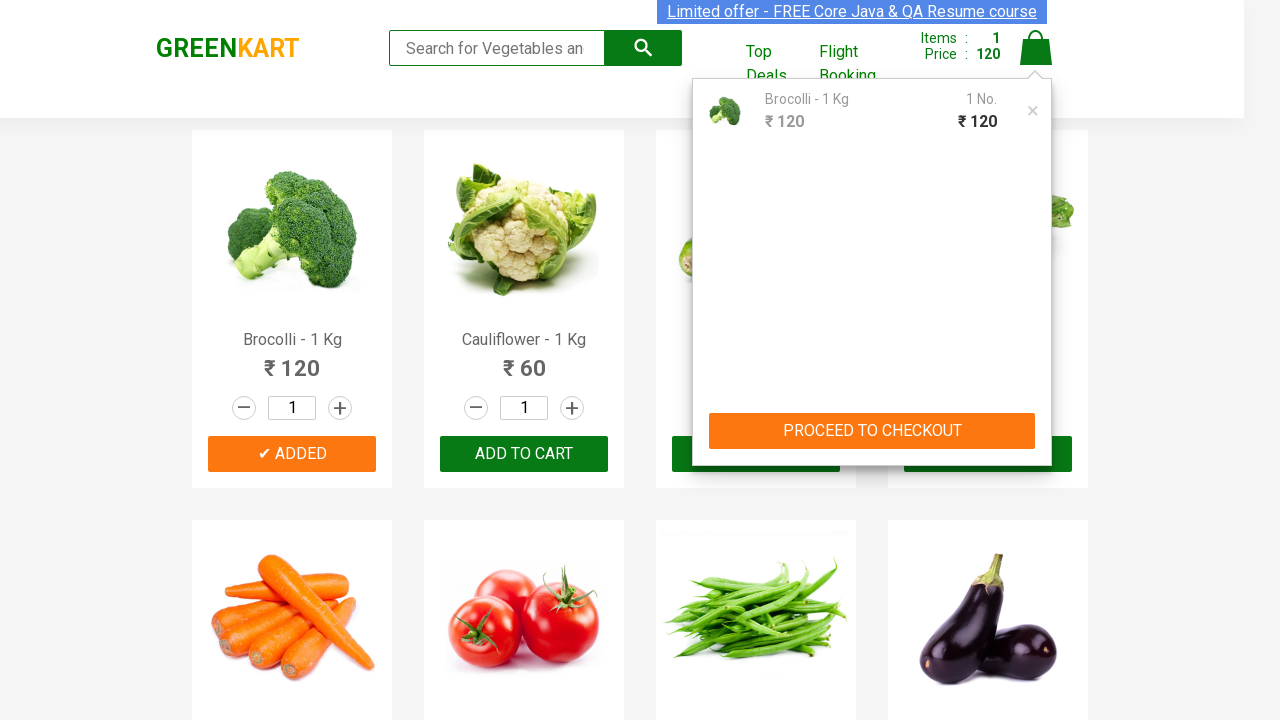

Waited 2 seconds for checkout page to load
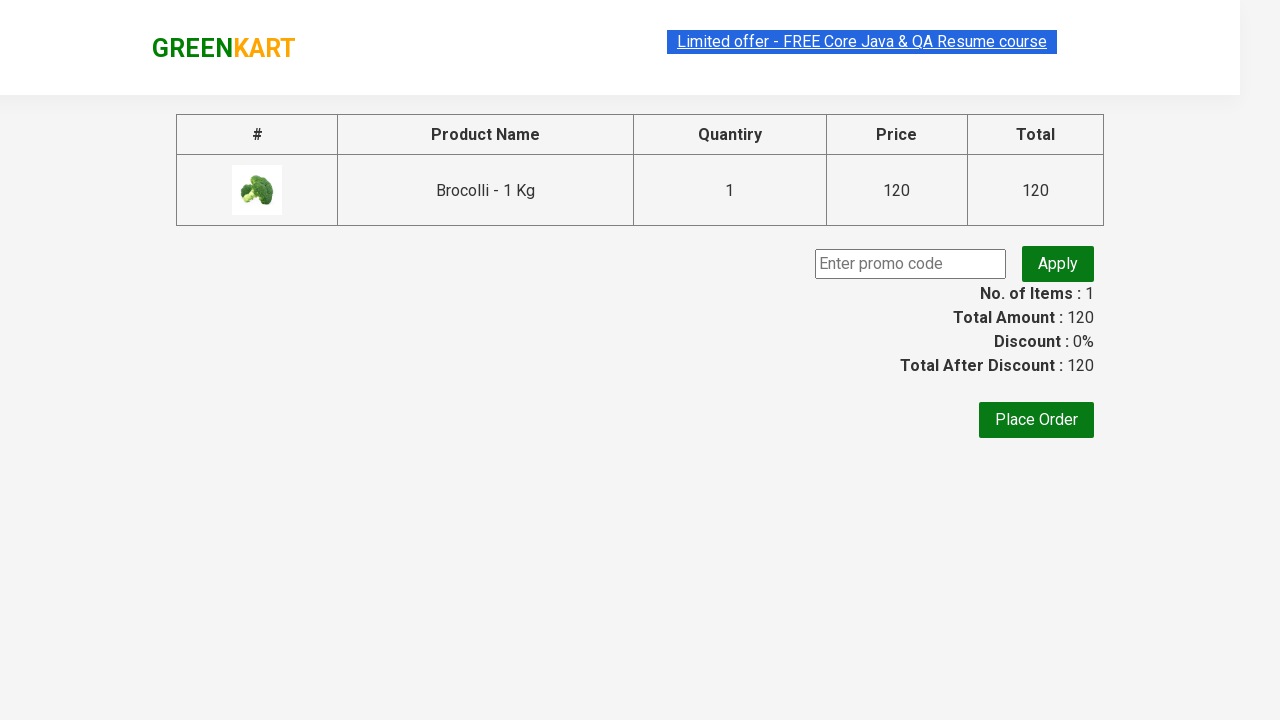

Entered promo code 'rahulshettyacademy' on input.promoCode
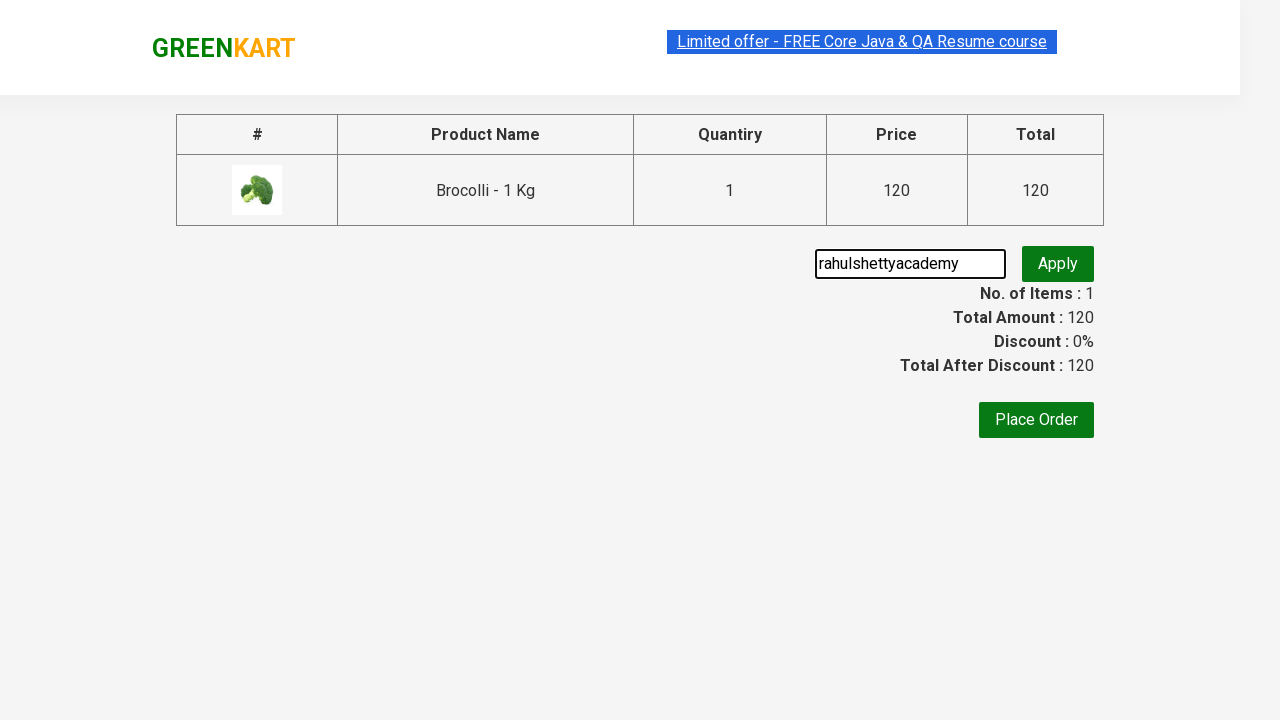

Clicked apply promo button at (1058, 264) on button.promoBtn
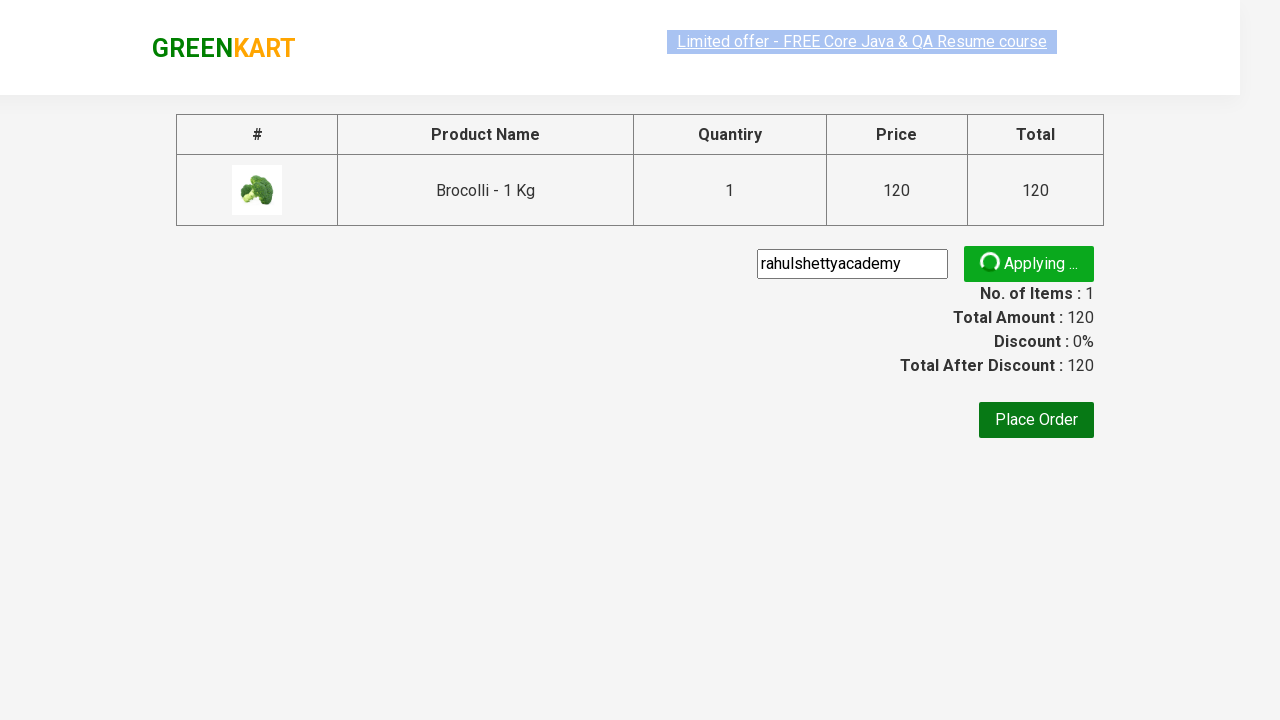

Clicked place order button at (1036, 420) on xpath=//button[text()='Place Order']
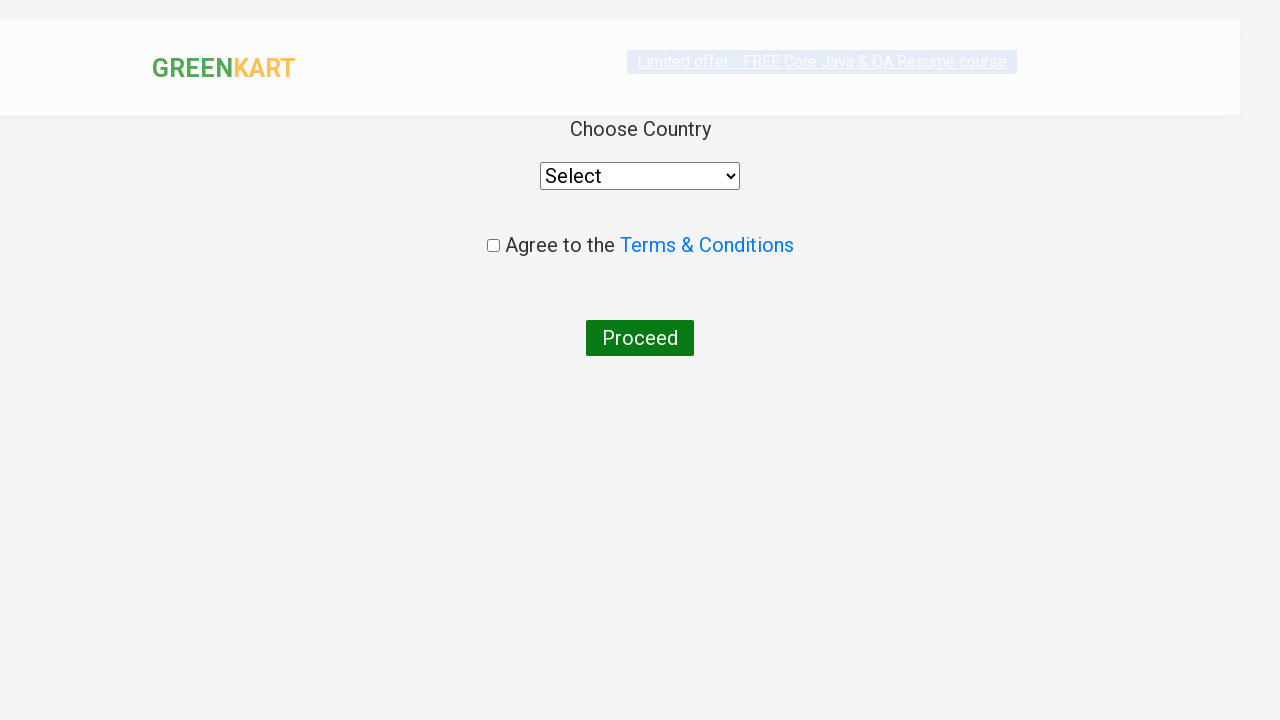

Waited 2 seconds for order page to load
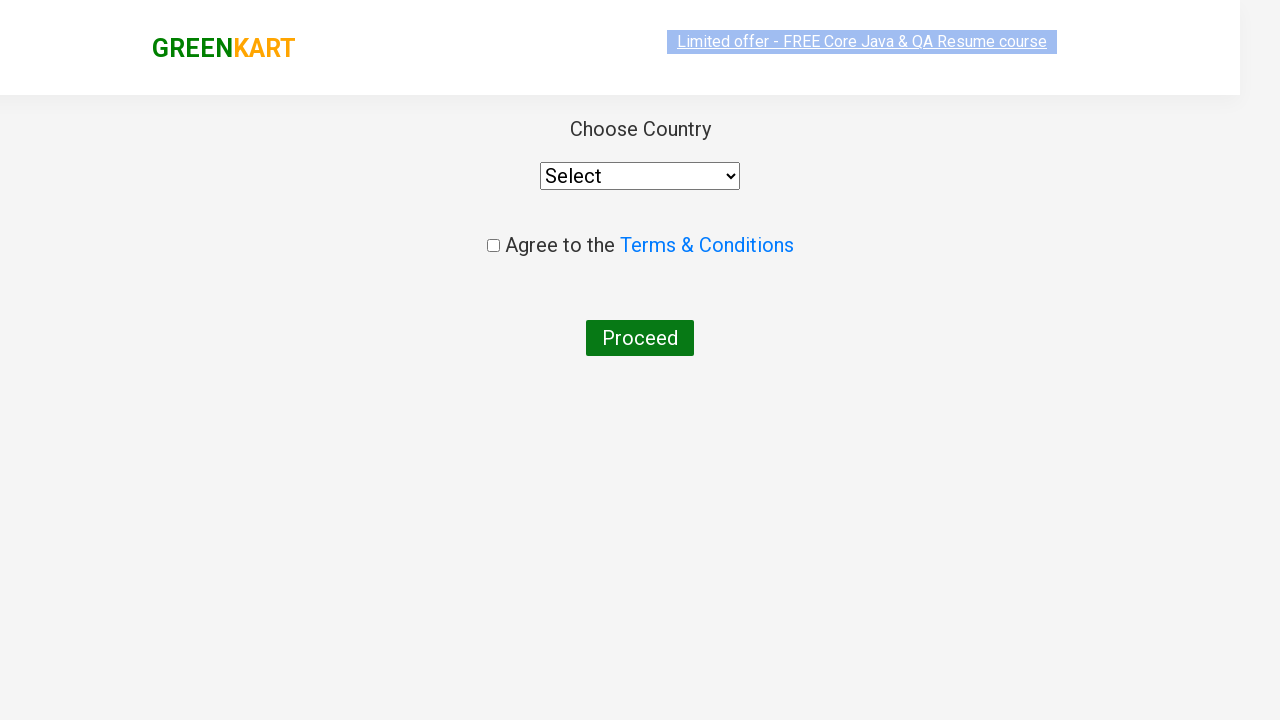

Selected 'India' from country dropdown on //*[@id='root']/div/div/div/div/div/select
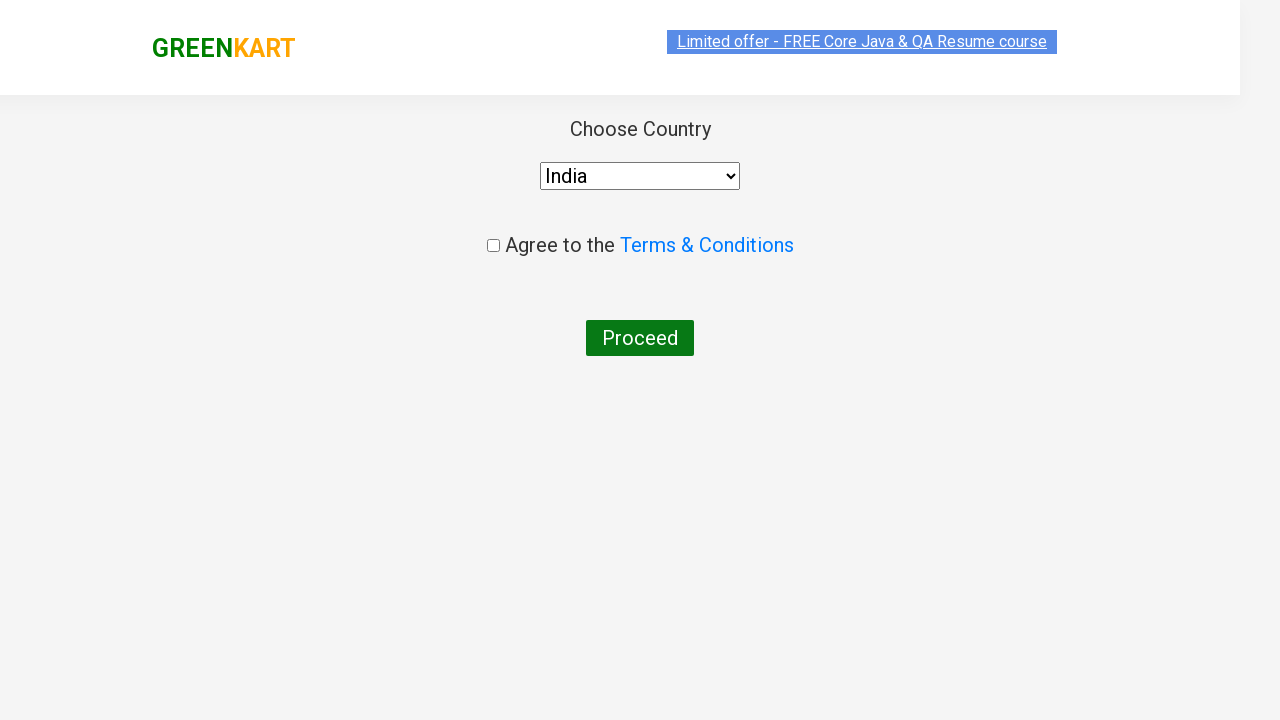

Checked the agreement checkbox at (493, 246) on input.chkAgree
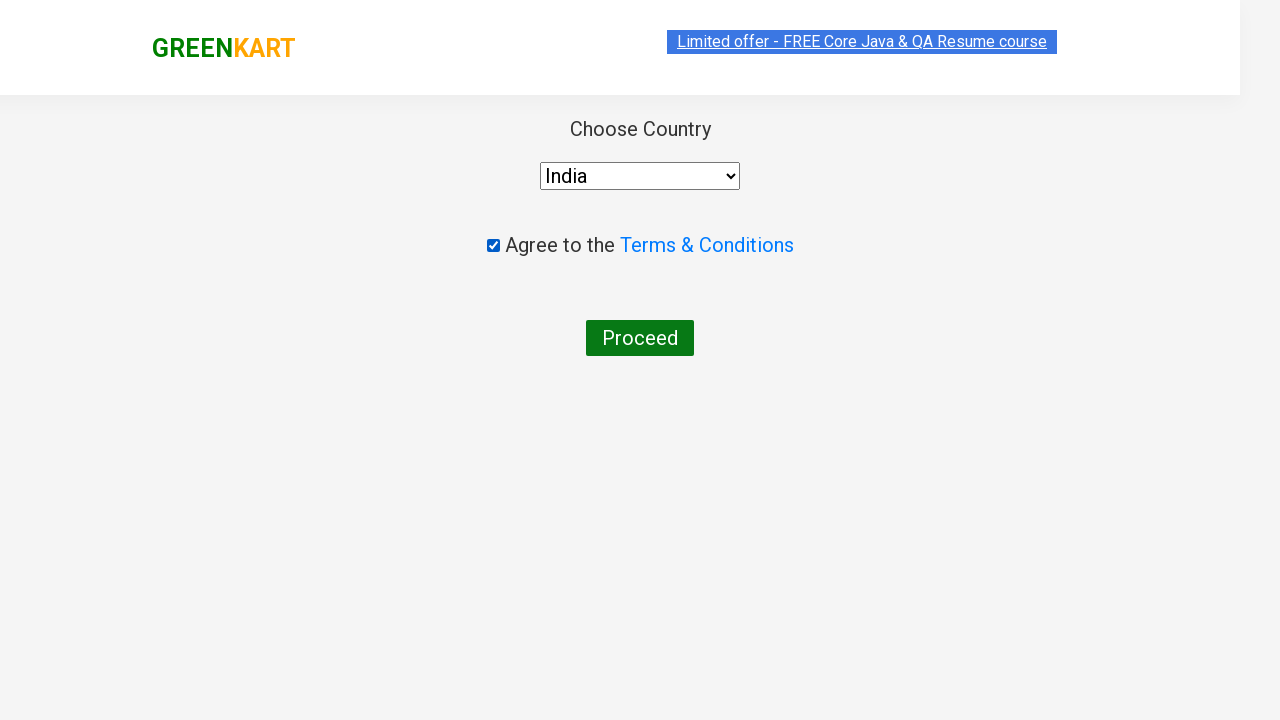

Clicked proceed button to complete order at (640, 338) on xpath=//button[text()='Proceed']
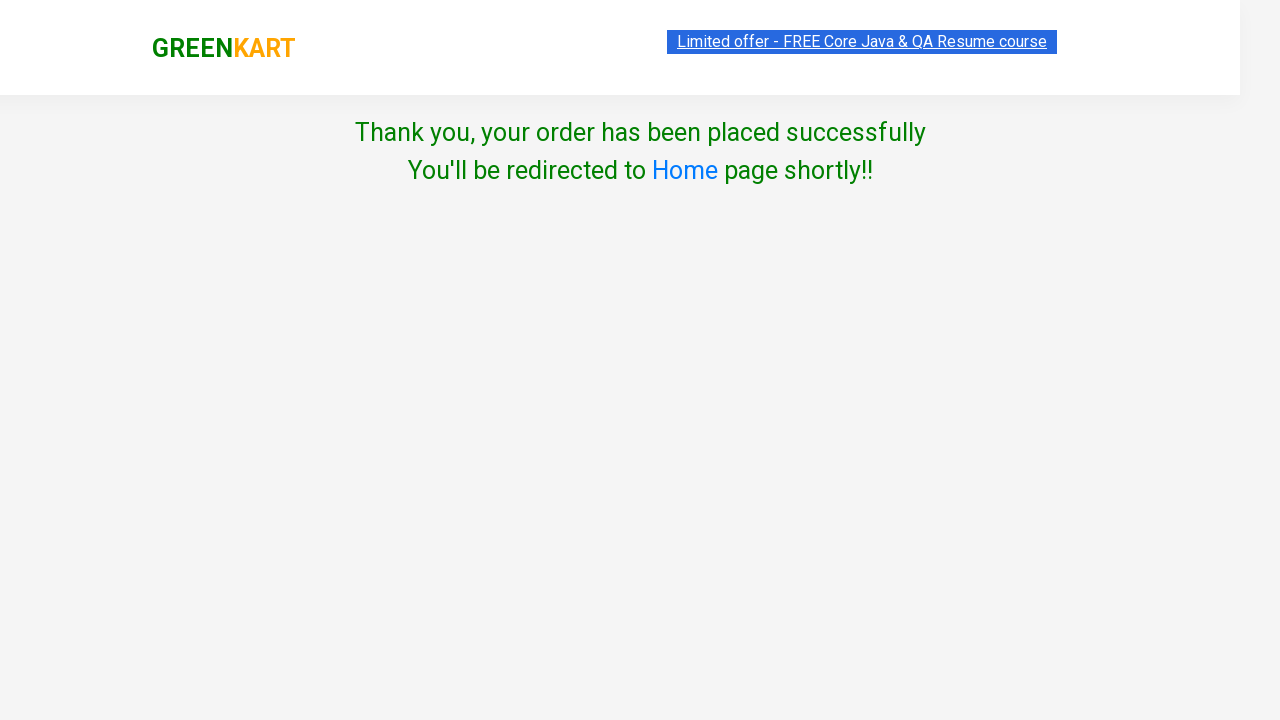

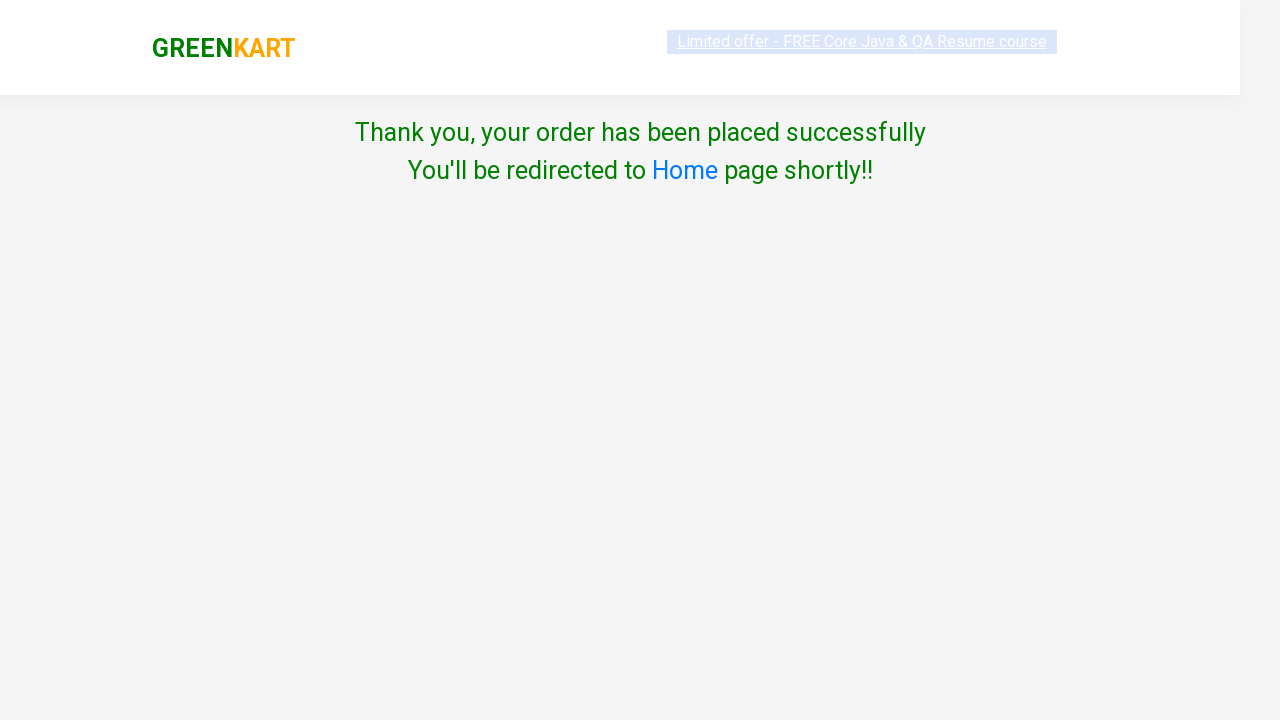